Tests adding a new owner to the pet clinic by filling out the owner registration form with personal details.

Starting URL: https://liberty-demo-petclinic-demo.liberty-test-cluster-7e2996fc95fd6eb4a4c7a63aa3e73699-0000.us-south.containers.appdomain.cloud/

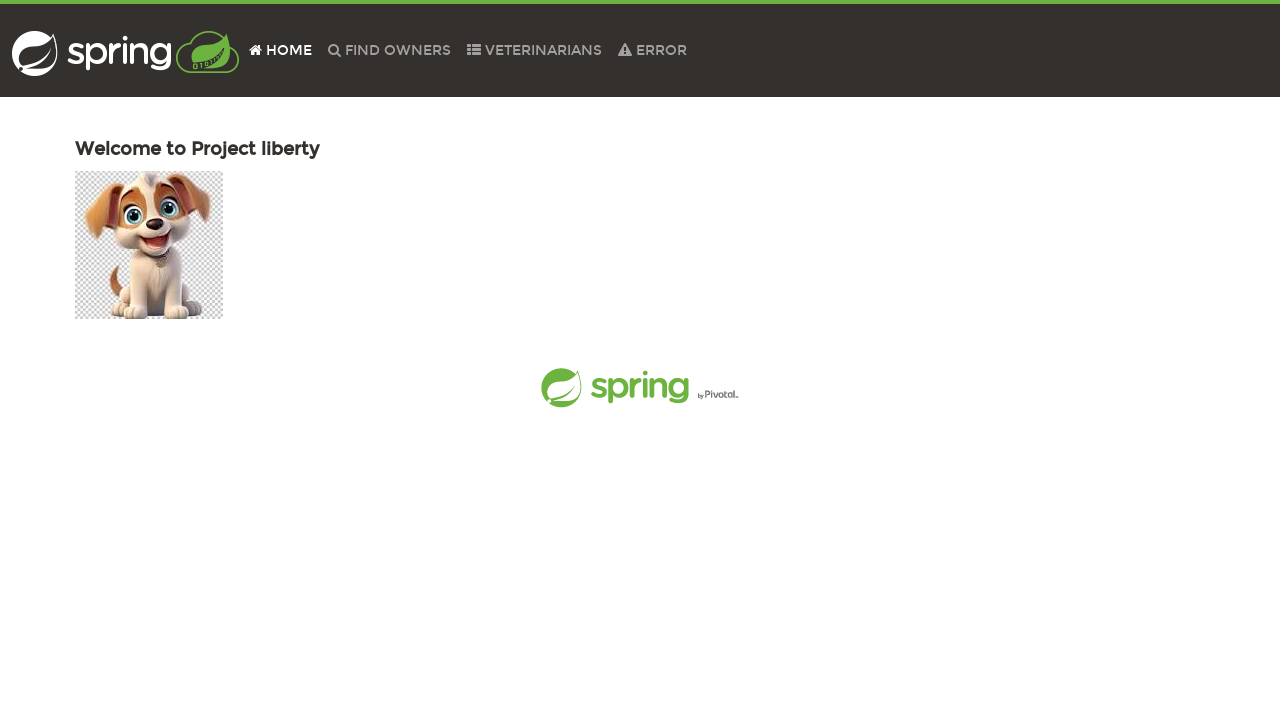

Clicked on the owners navigation menu item at (398, 50) on .nav-item:nth-child(2) span:nth-child(2)
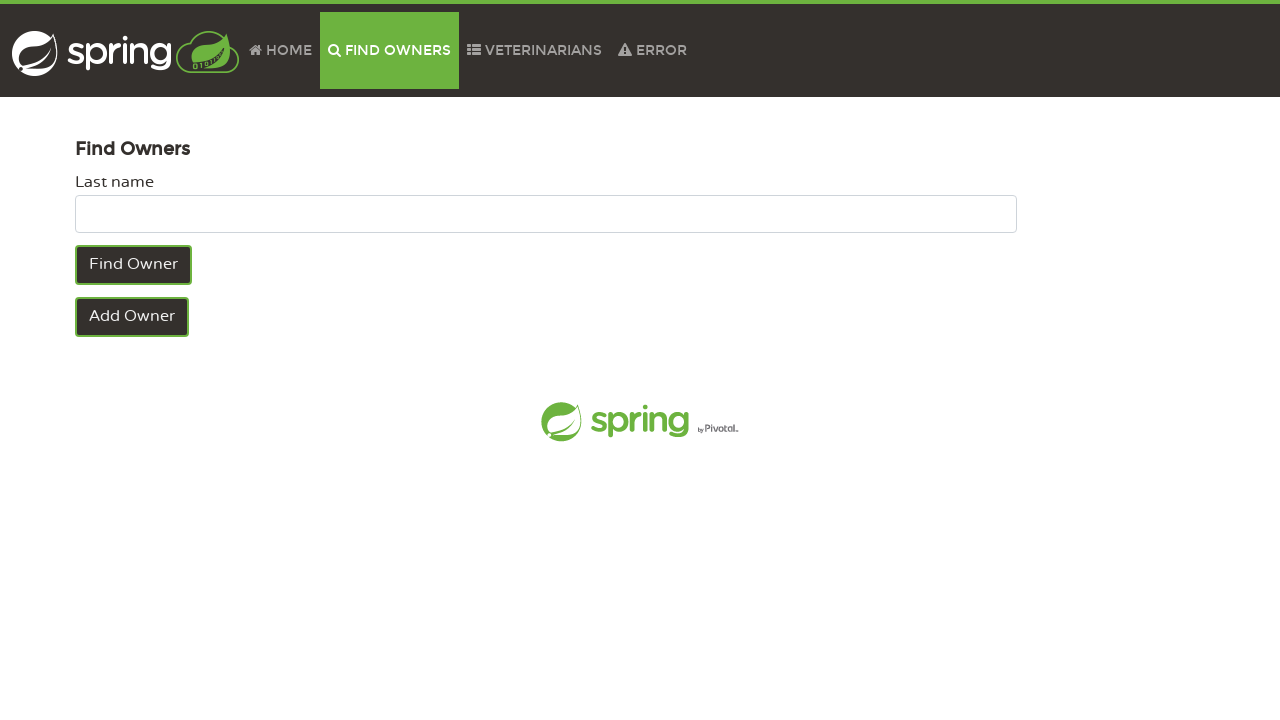

Clicked Add Owner link at (132, 317) on text=Add Owner
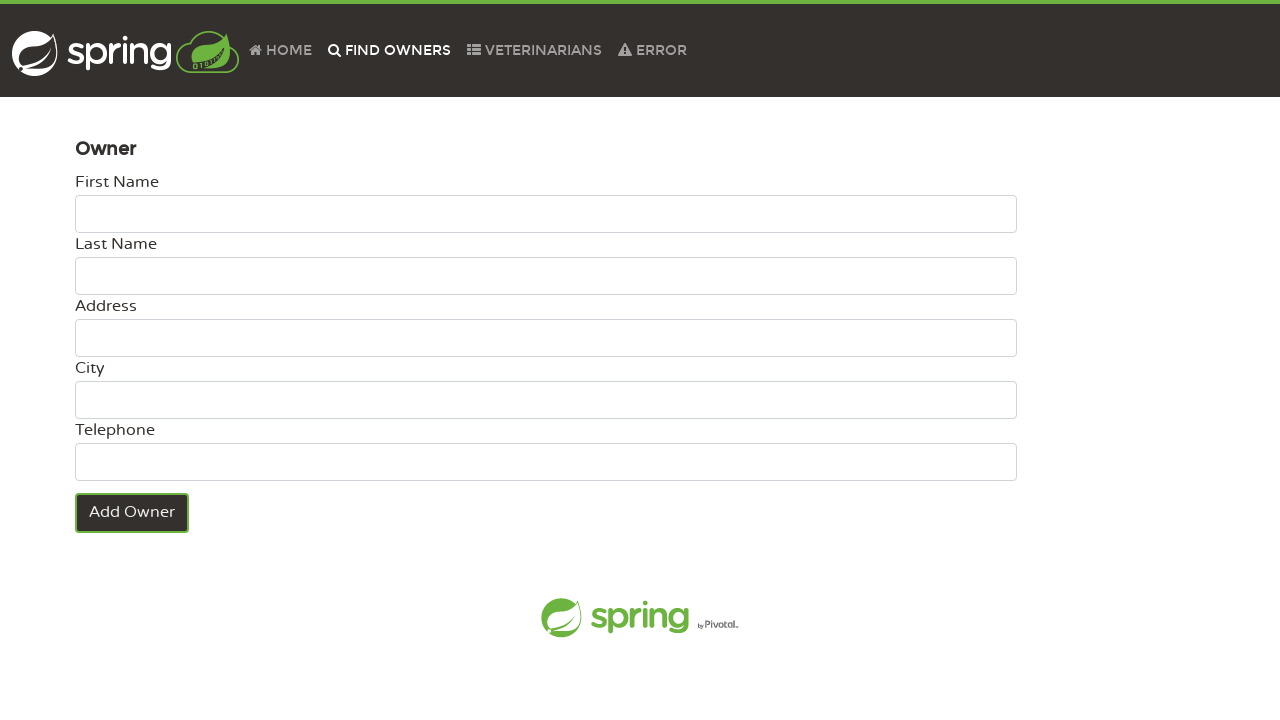

Clicked on first name field at (546, 214) on #firstName
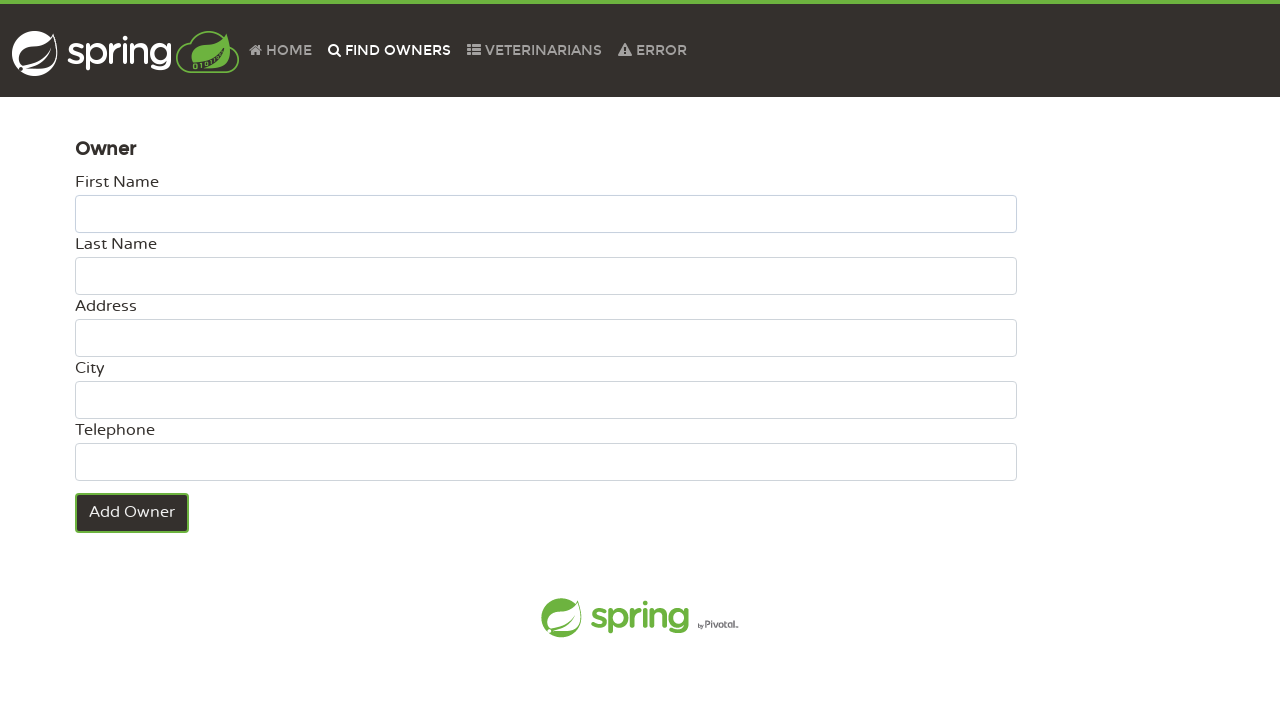

Filled first name with 'Karthik' on #firstName
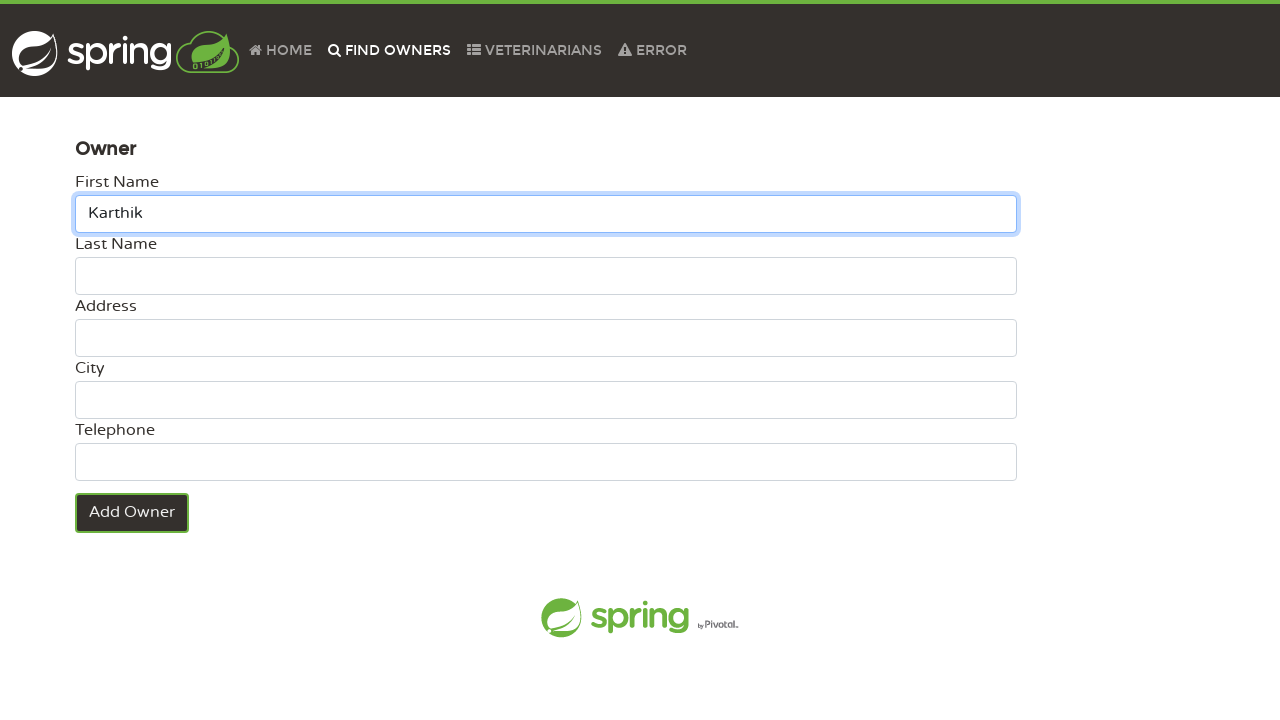

Clicked on last name field at (546, 276) on #lastName
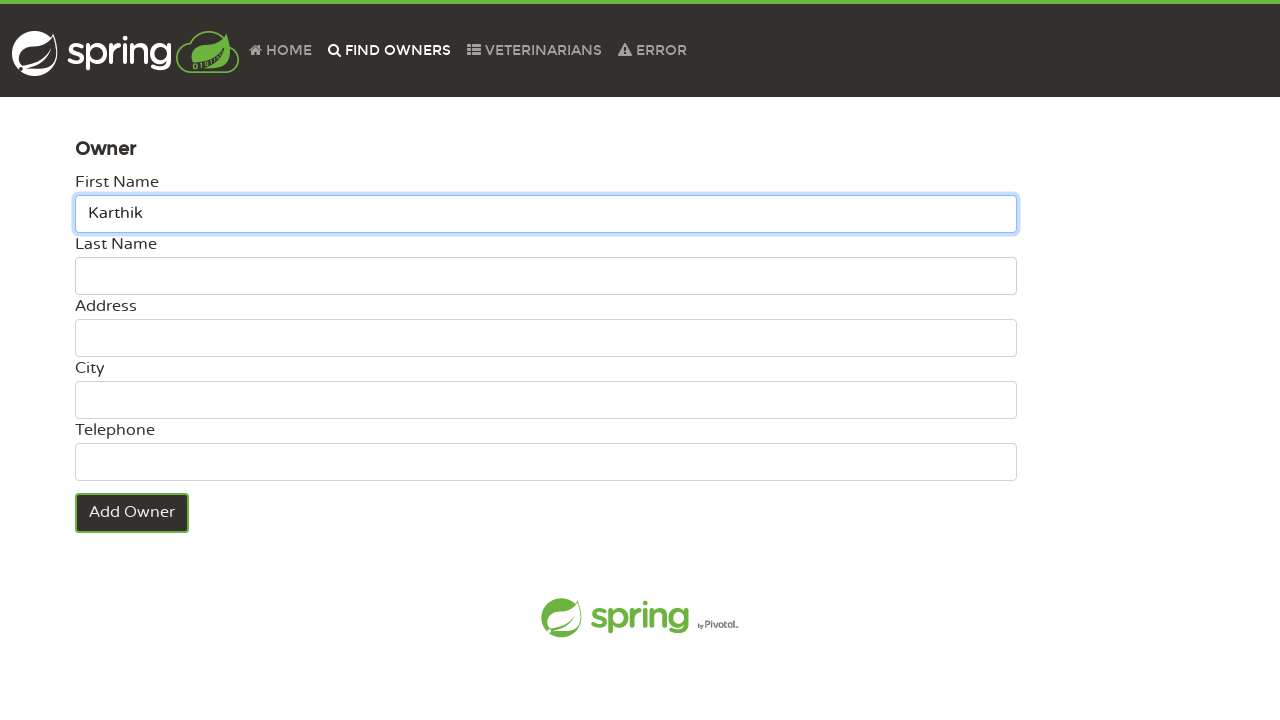

Filled last name with 'D' on #lastName
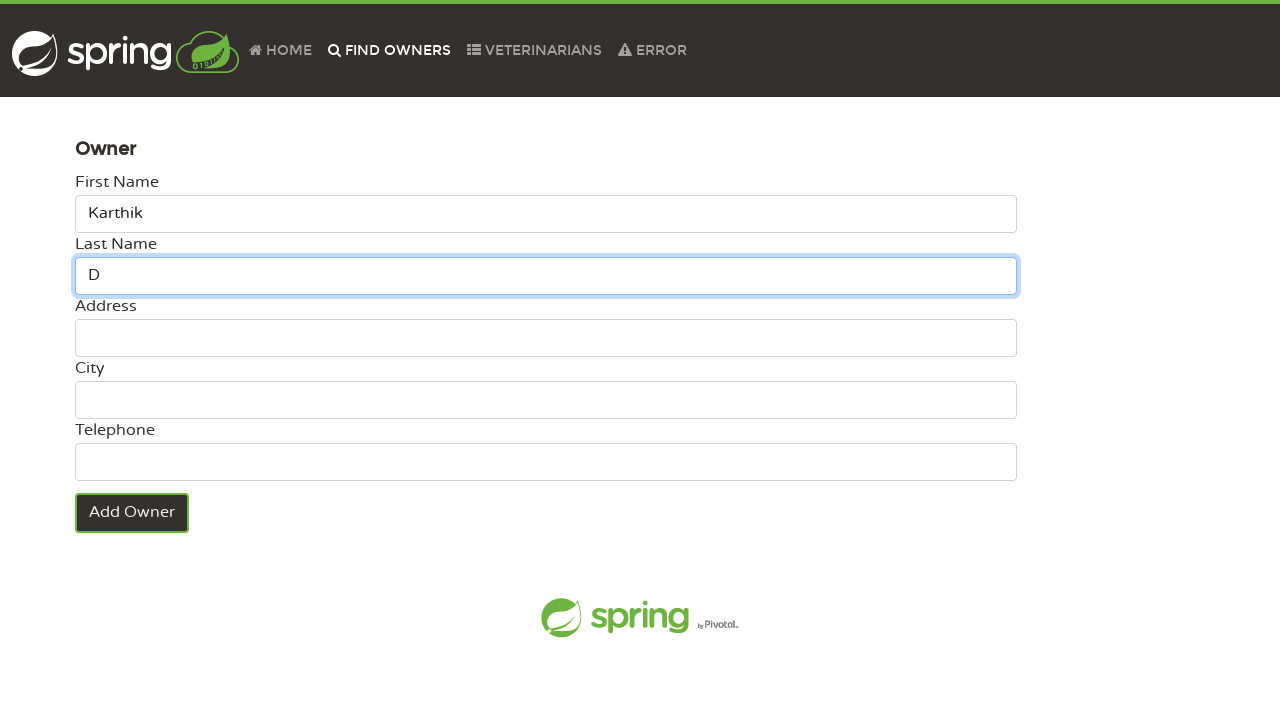

Clicked on address field at (546, 338) on #address
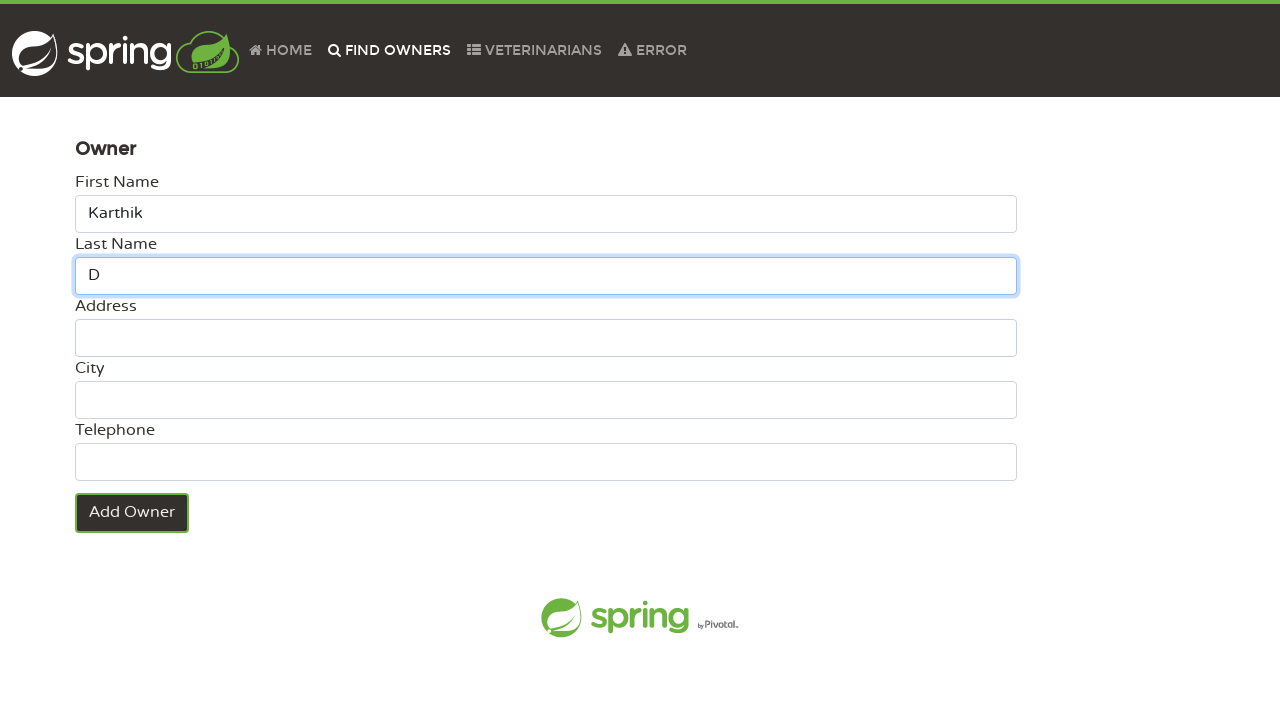

Filled address with 'abc' on #address
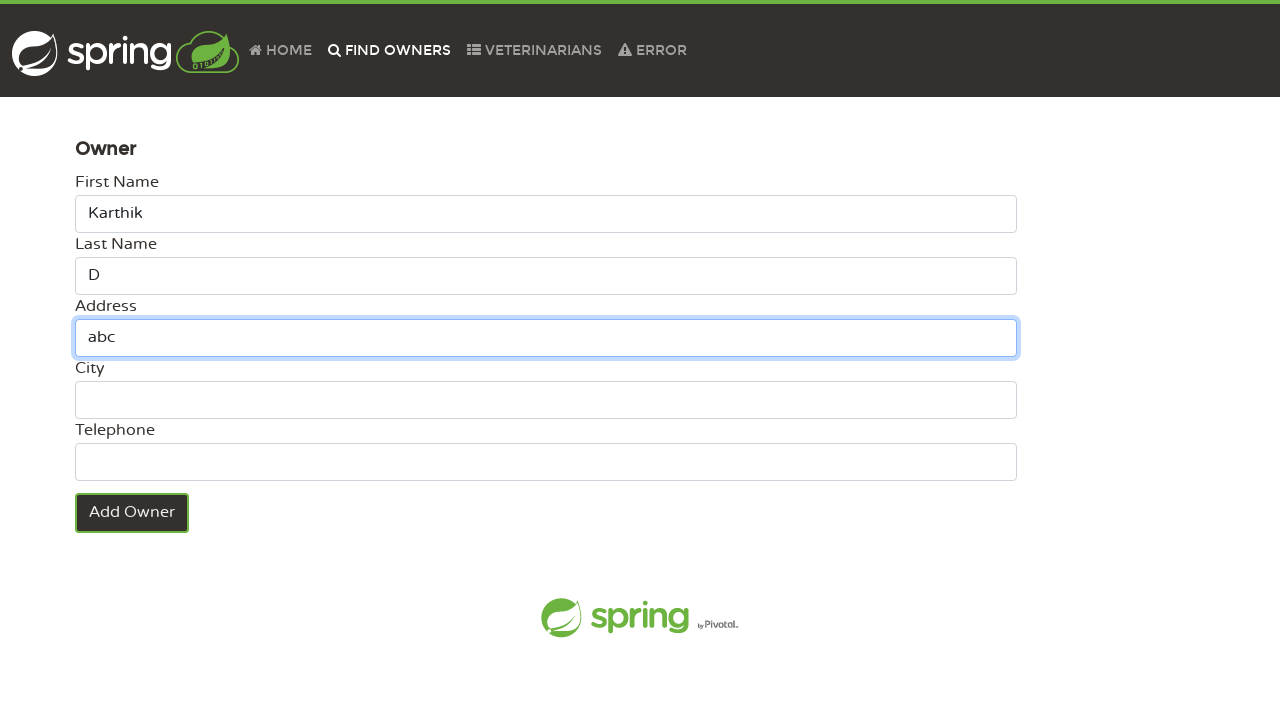

Clicked on city field at (546, 400) on #city
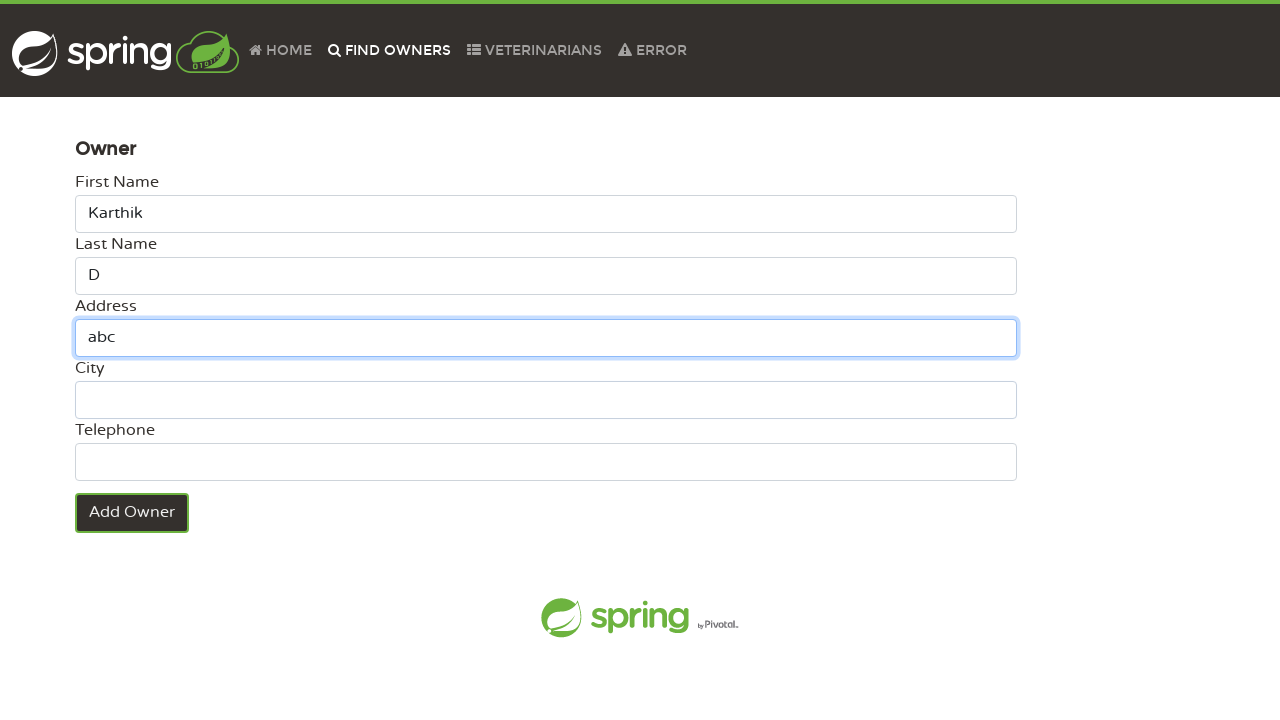

Filled city with 'xxyz' on #city
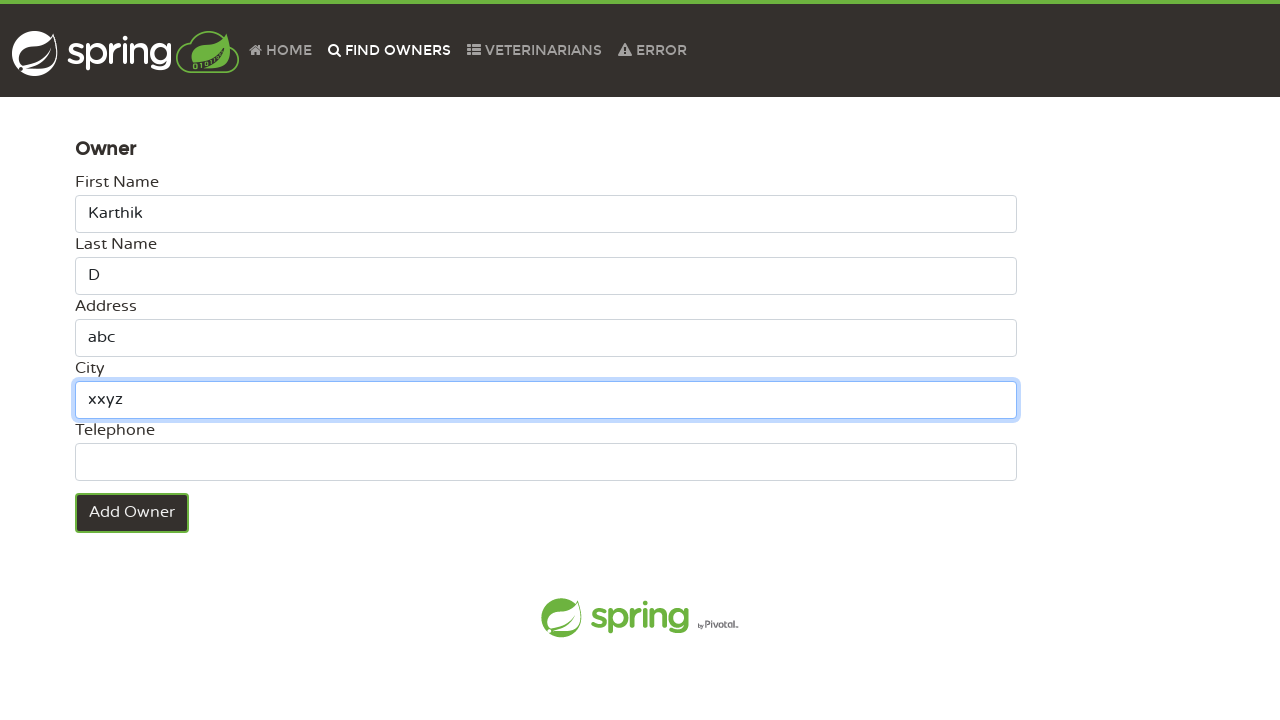

Clicked on telephone field at (546, 462) on #telephone
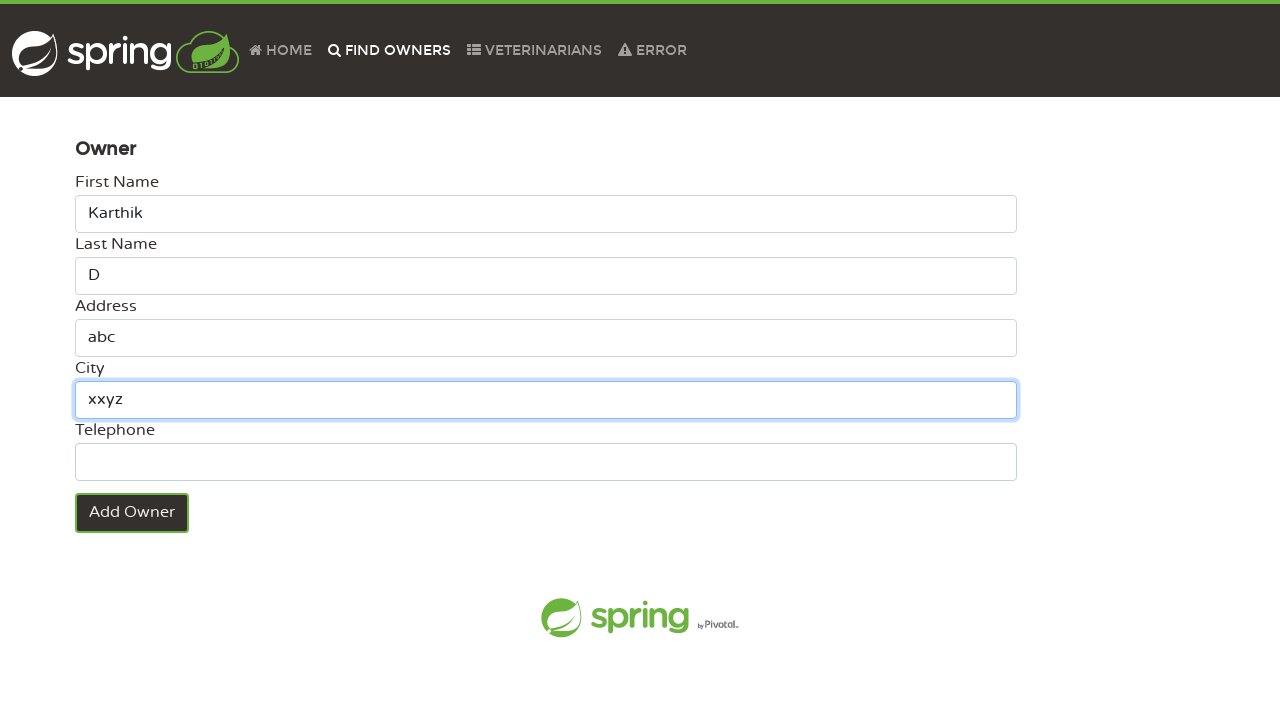

Filled telephone with '9878965454' on #telephone
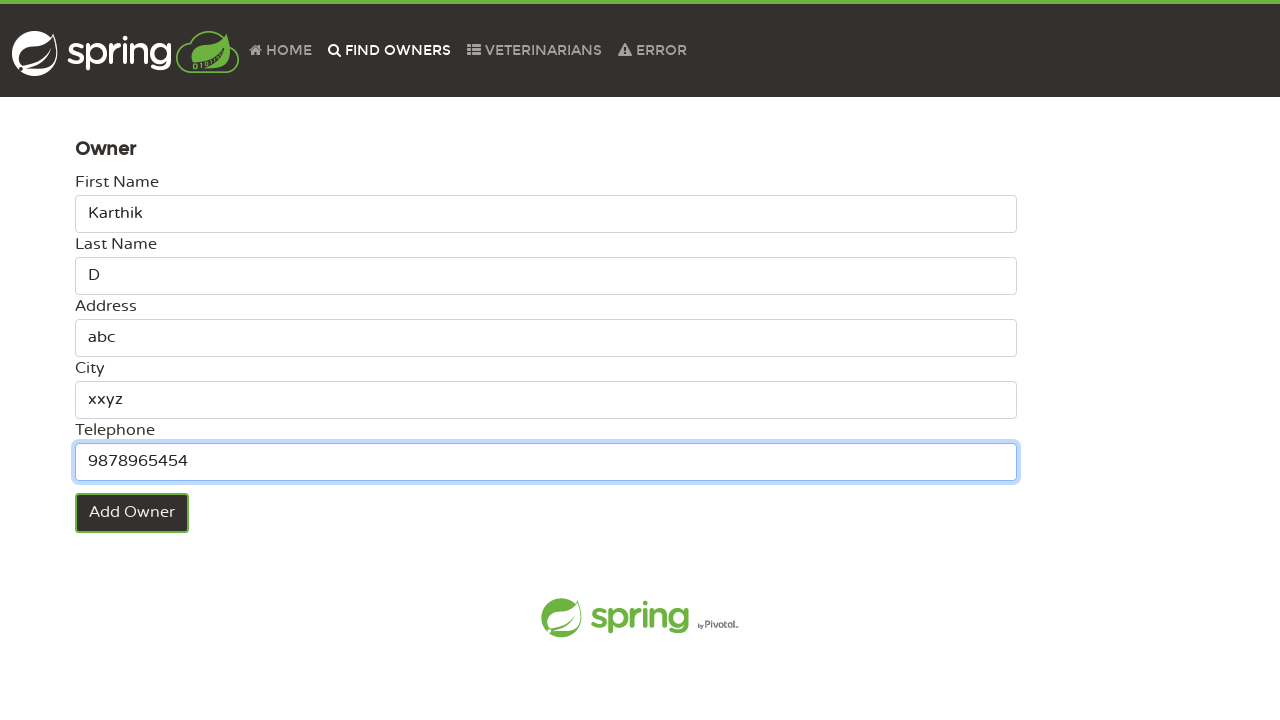

Submitted the owner registration form at (132, 513) on .btn
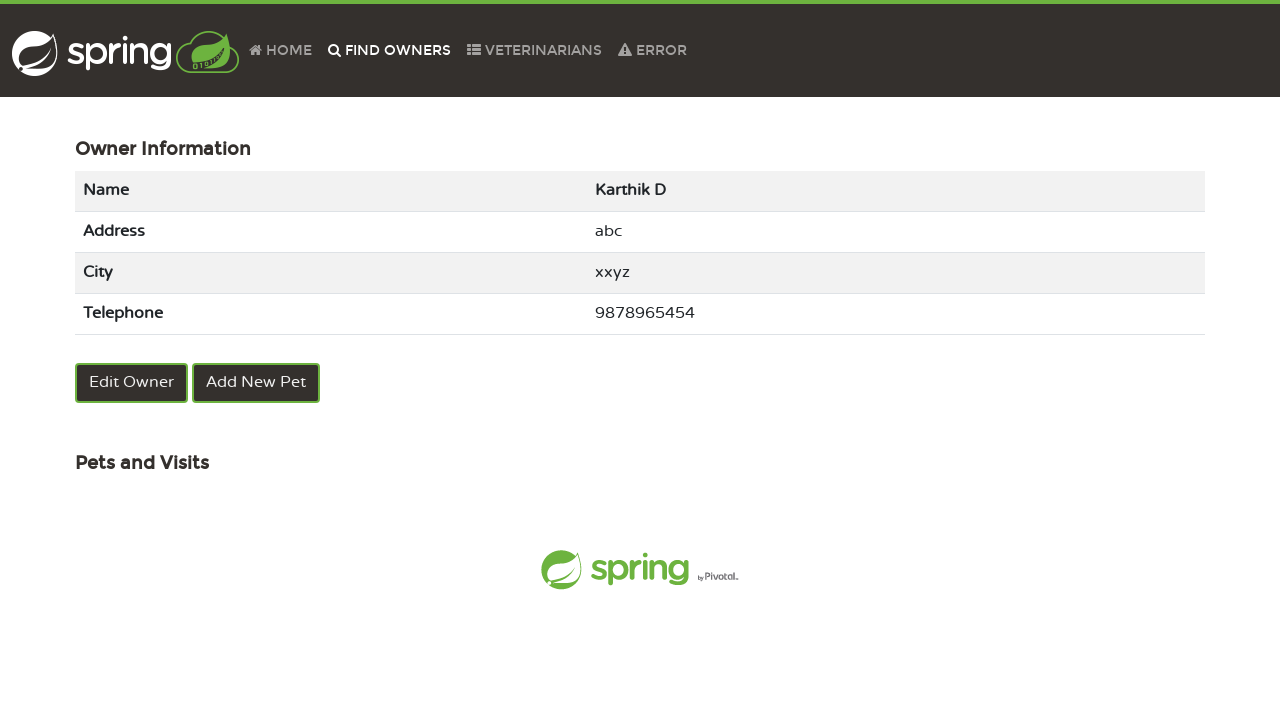

Clicked on active navigation link to return to owners list at (390, 50) on .active
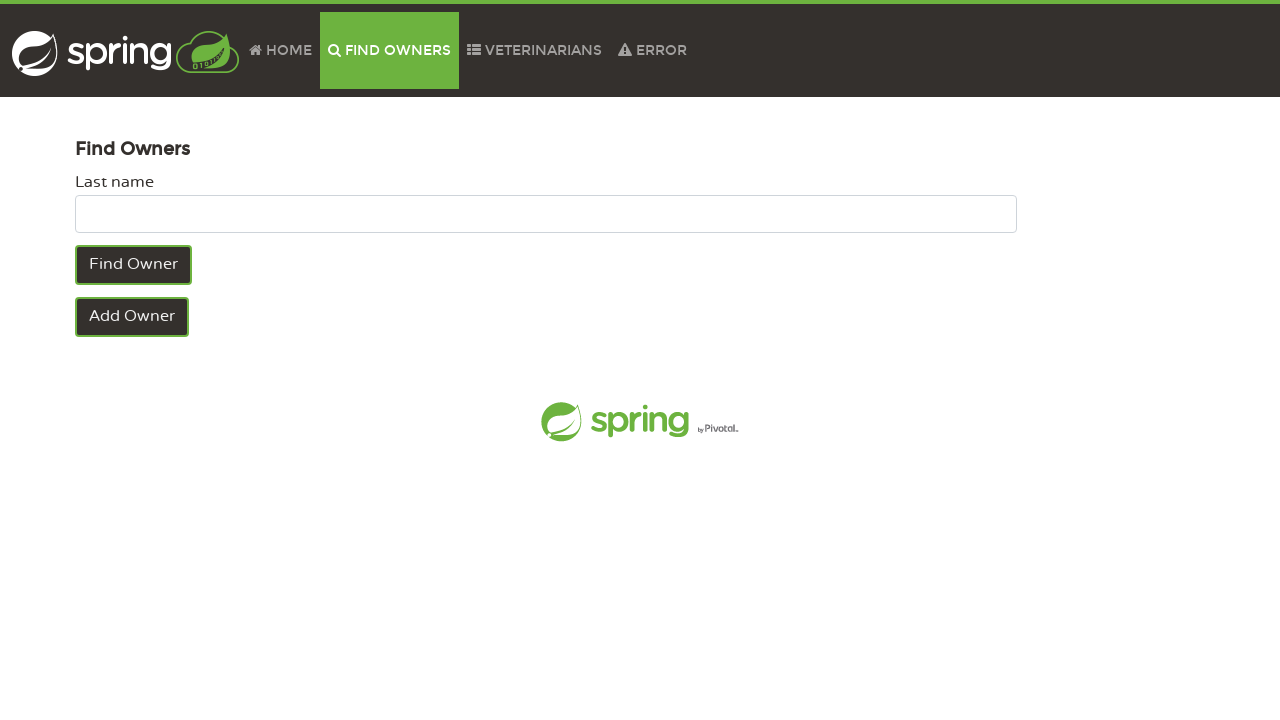

Clicked the first button to refresh owners list at (134, 265) on .btn:nth-child(1)
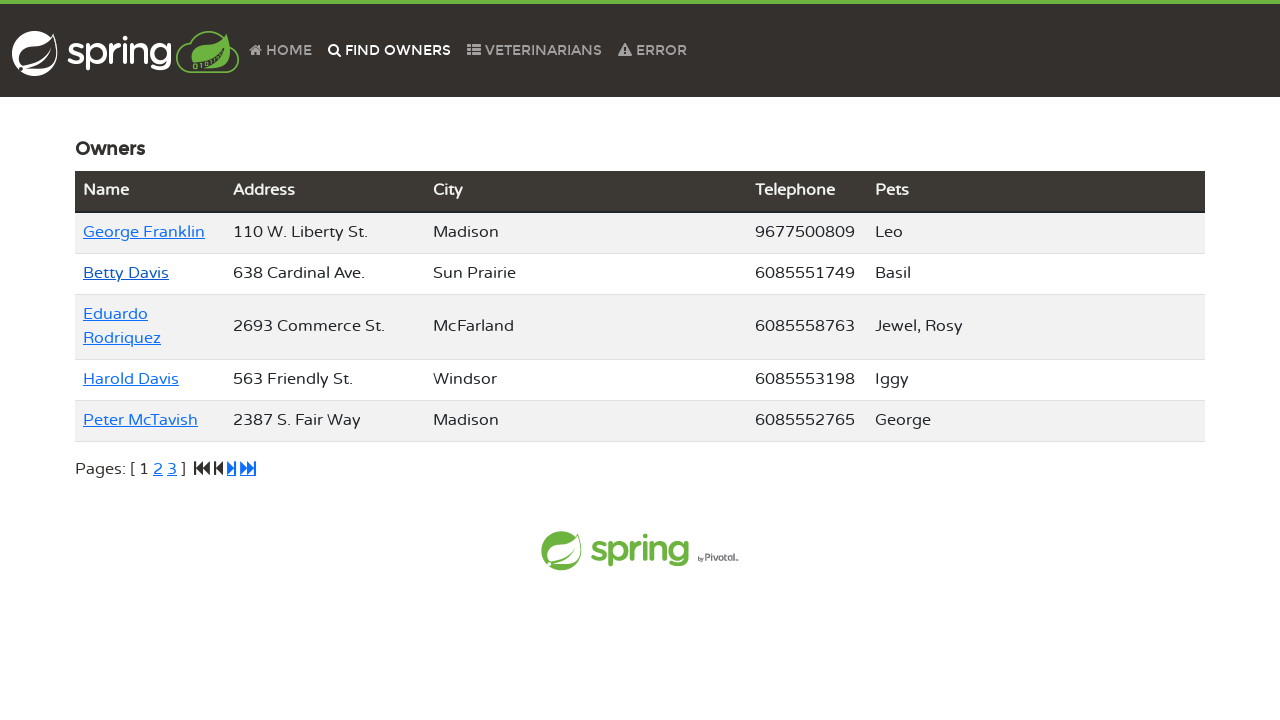

Navigated to next page (step 1) at (232, 468) on .fa-step-forward
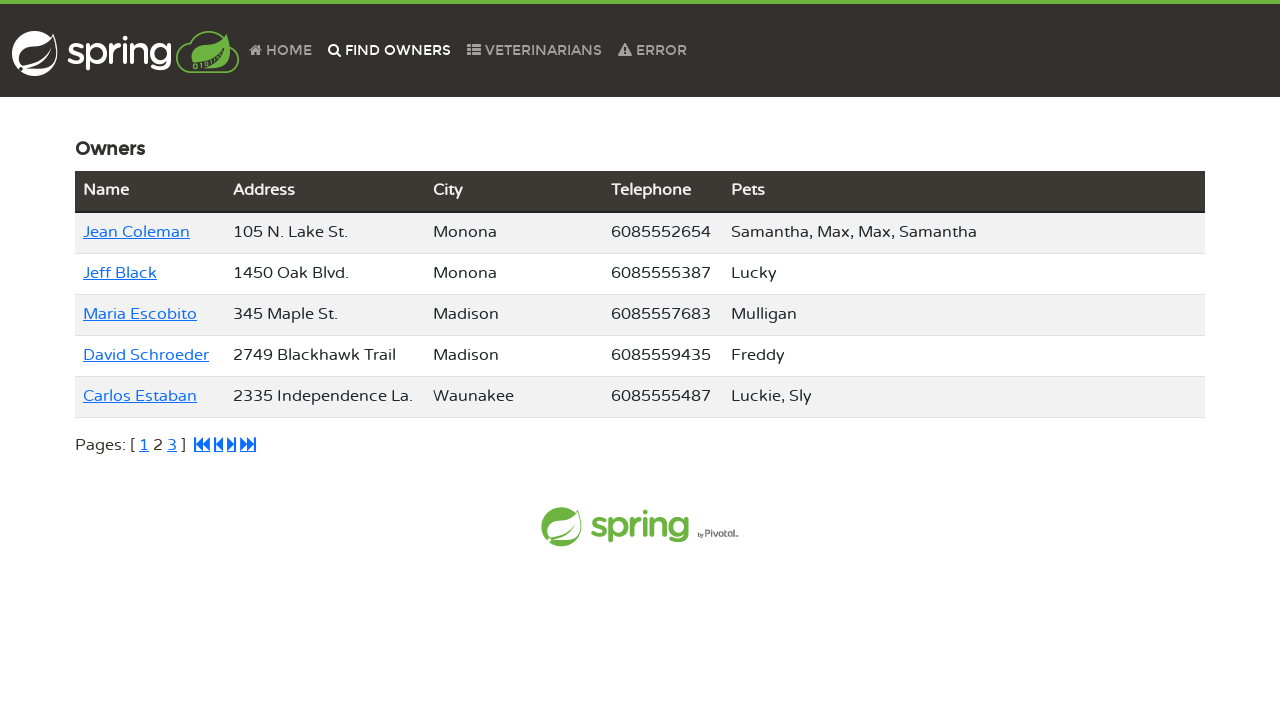

Navigated to next page (step 2) at (232, 444) on .fa-step-forward
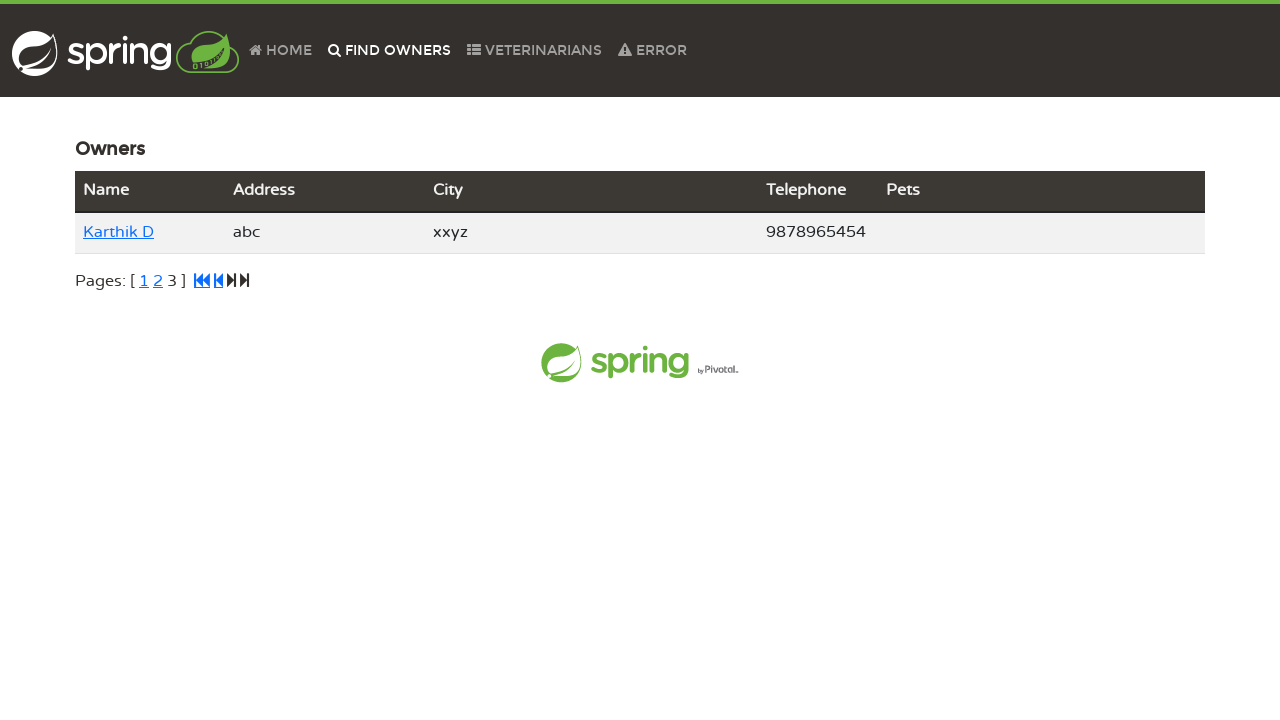

Navigated to next page (step 3) at (232, 280) on .fa-step-forward
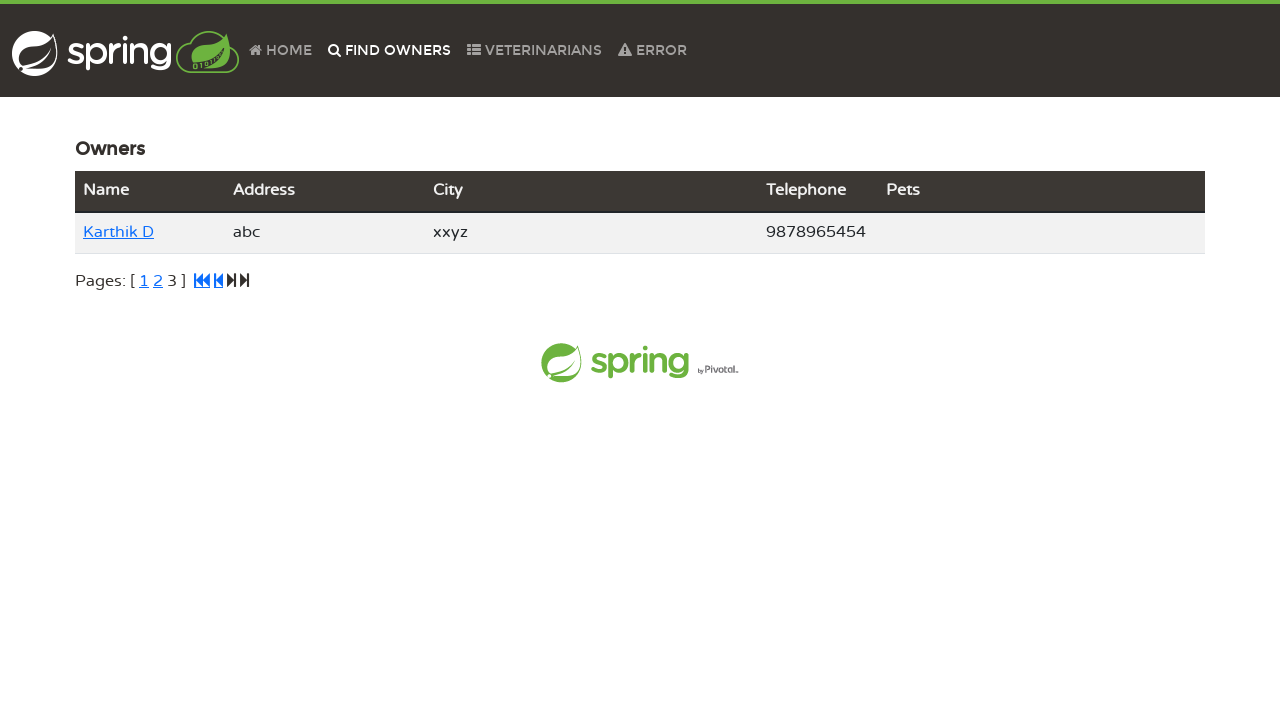

Navigated to next page (step 4) at (232, 280) on .fa-step-forward
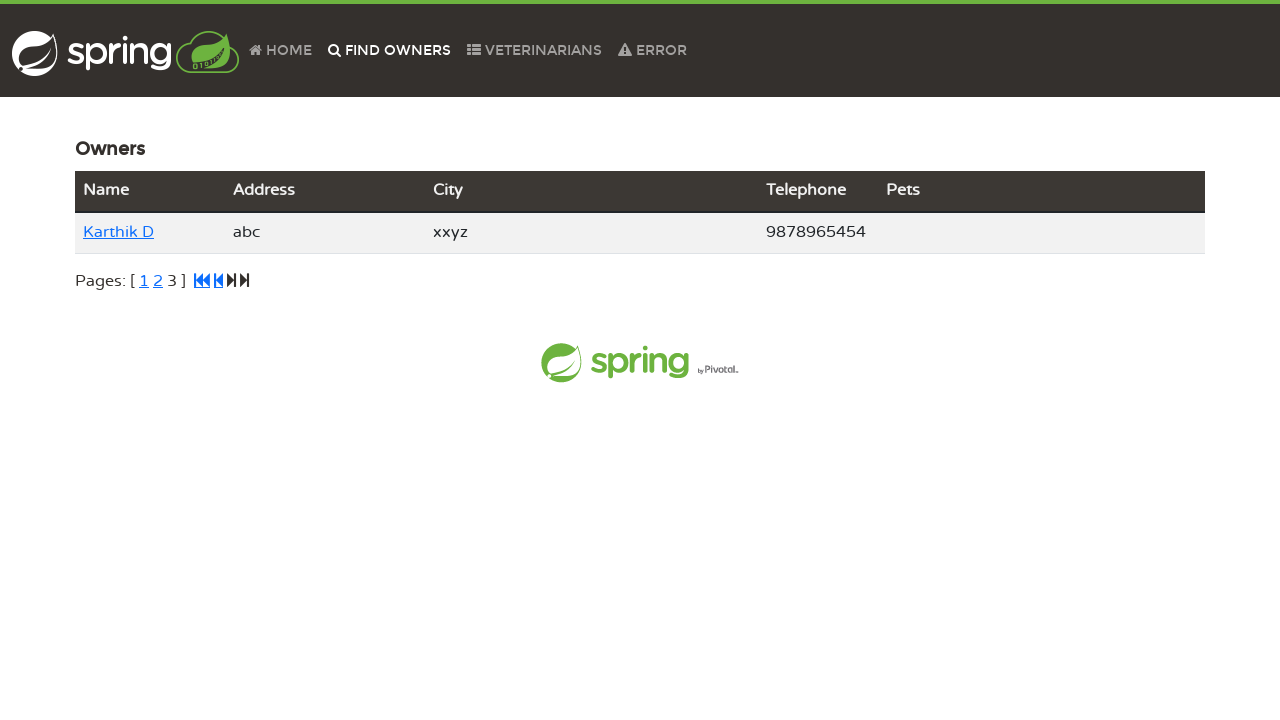

Clicked on the newly created owner 'Karthik D' at (118, 232) on text=Karthik D
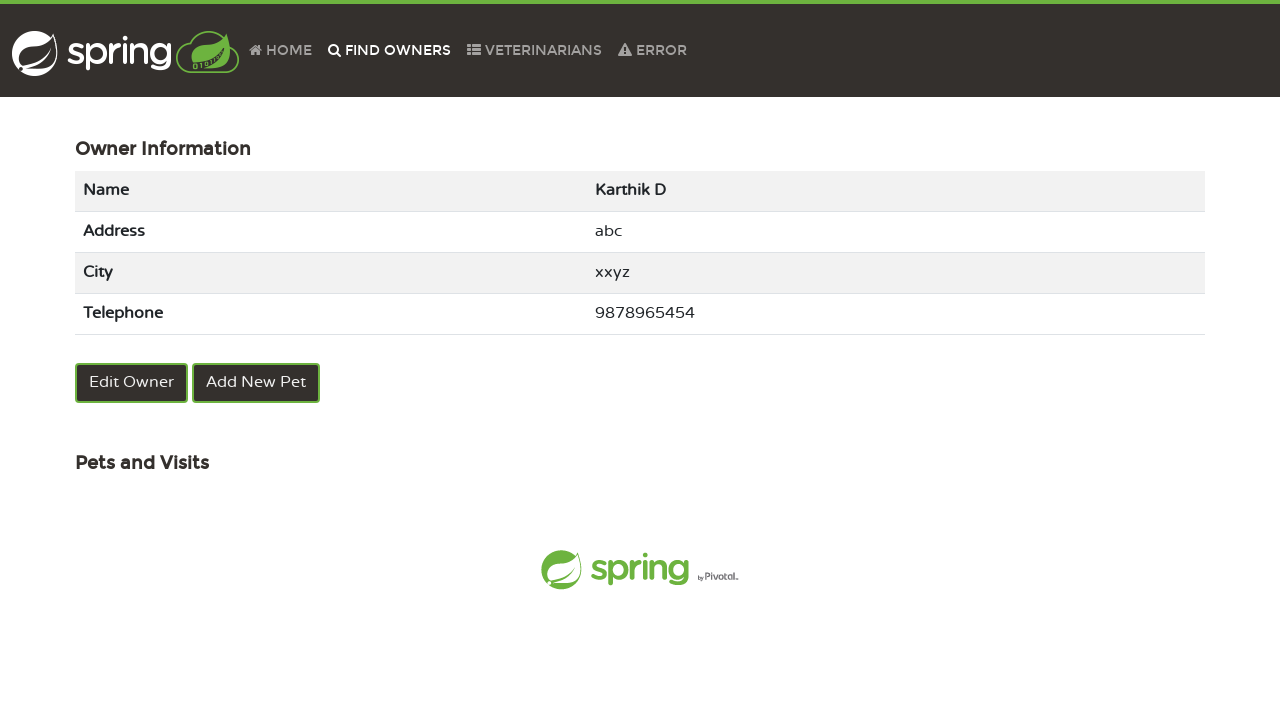

Owner details page loaded successfully
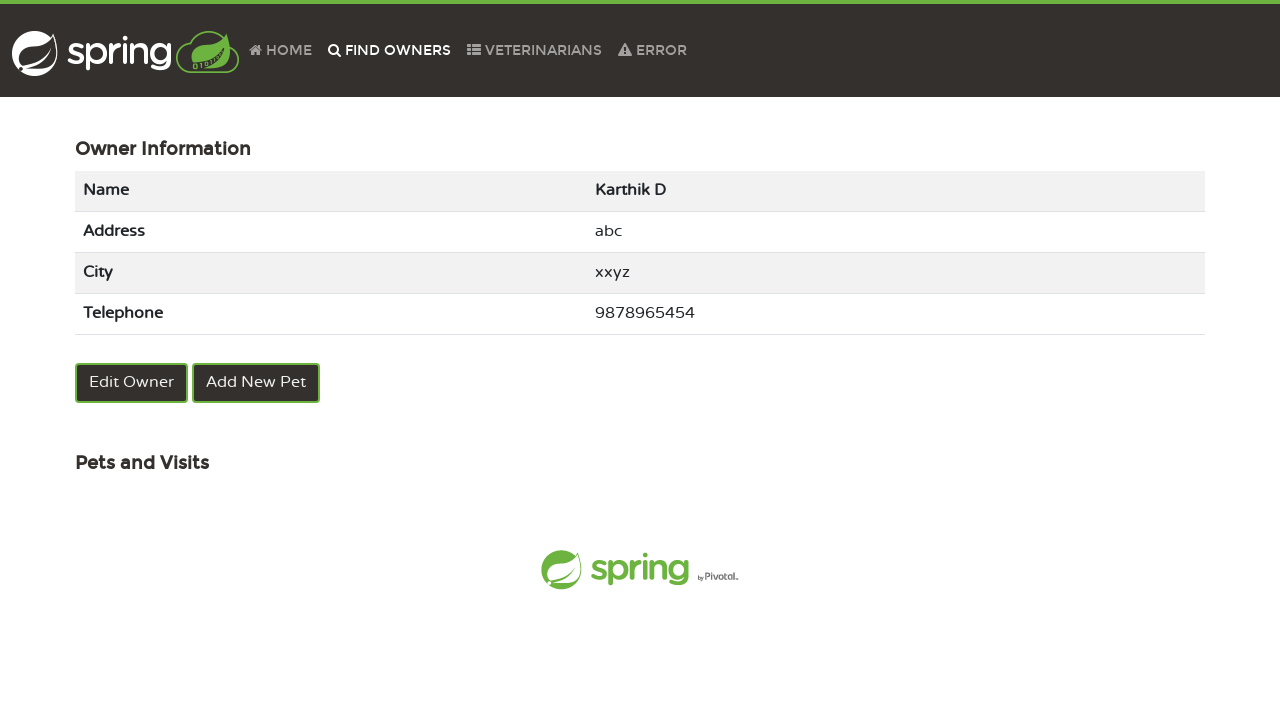

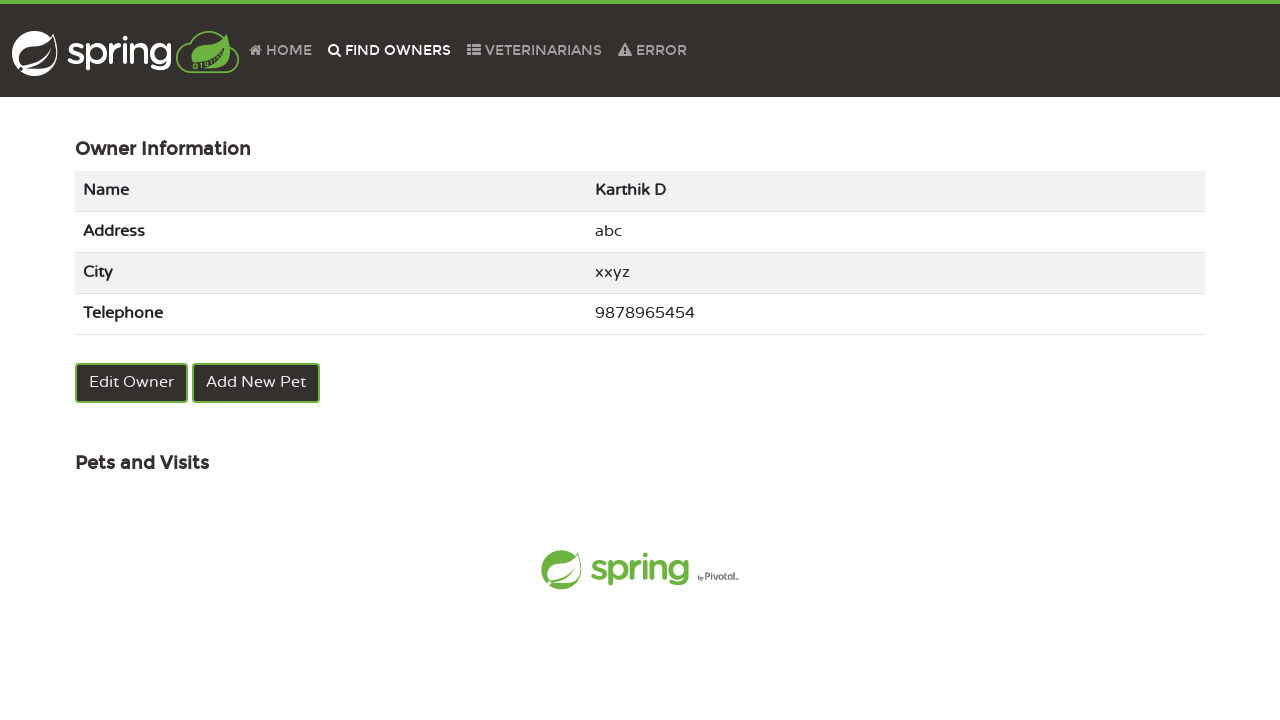